Tests the Add/Remove Elements functionality by clicking the Add Element button, verifying a Delete button appears, then clicking Delete and verifying the button is removed.

Starting URL: https://the-internet.herokuapp.com/add_remove_elements/

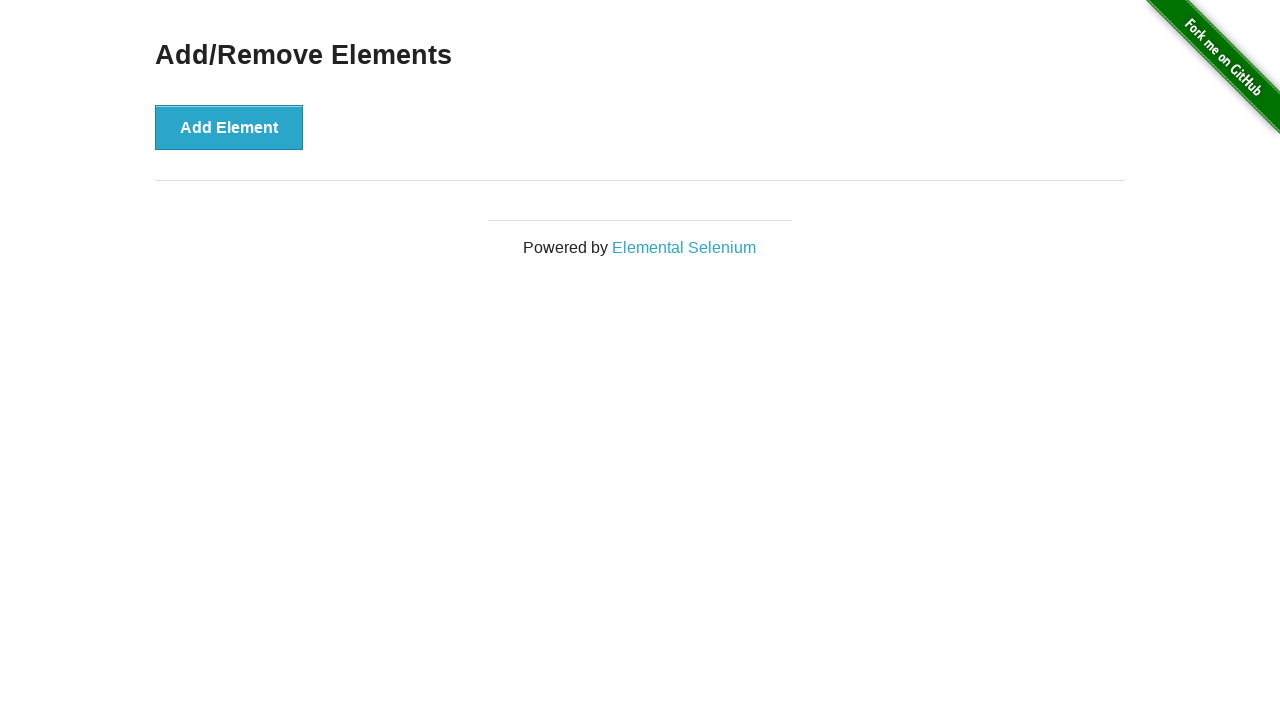

Navigated to Add/Remove Elements page
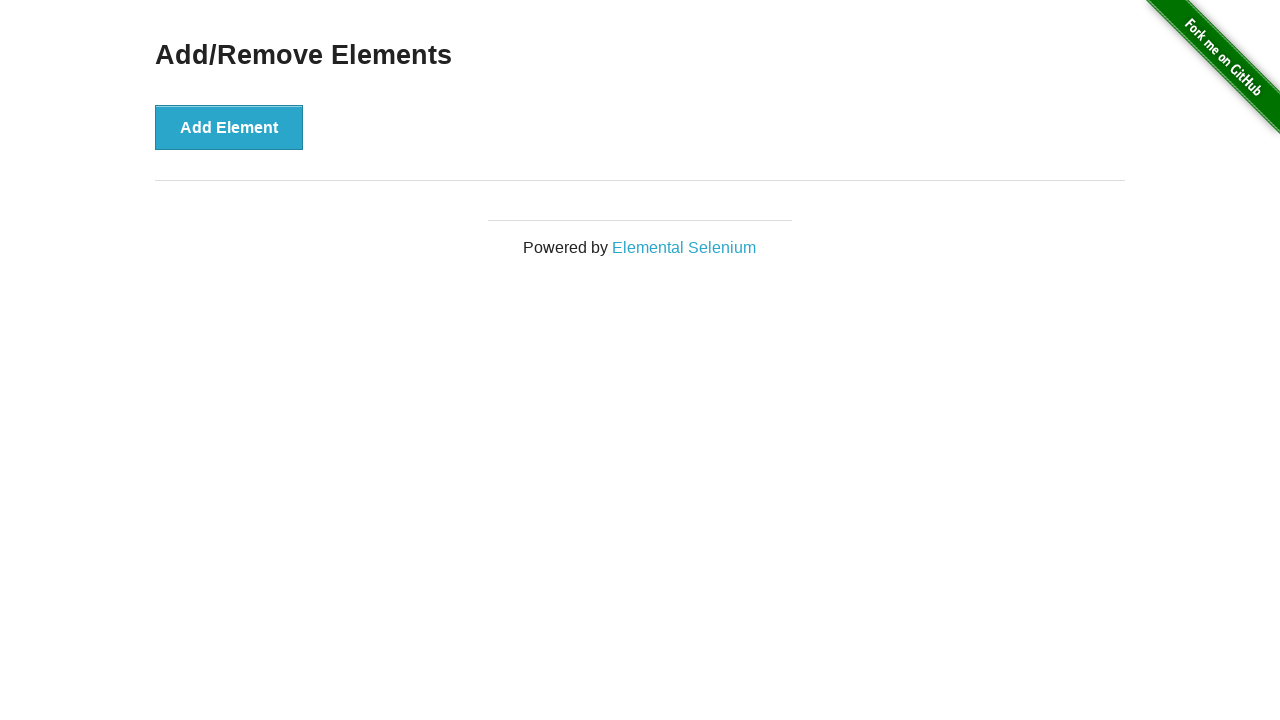

Clicked Add Element button at (229, 127) on button[onclick='addElement()']
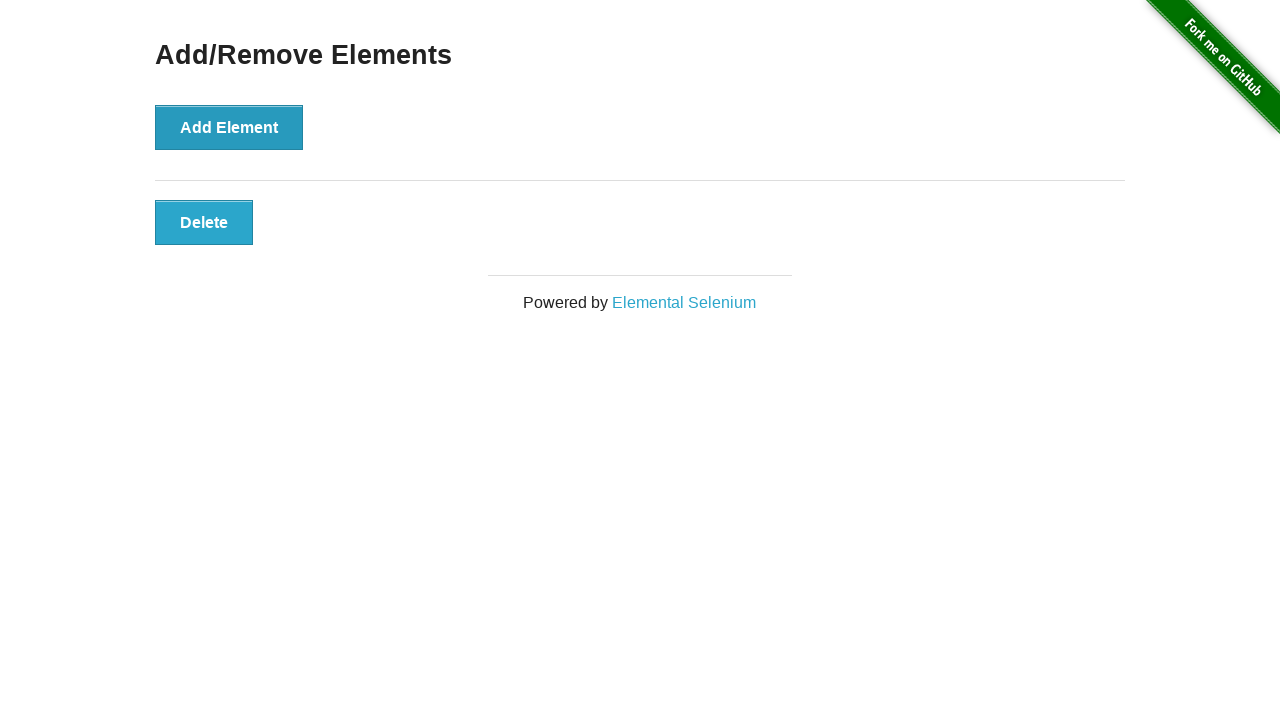

Delete button appeared on page
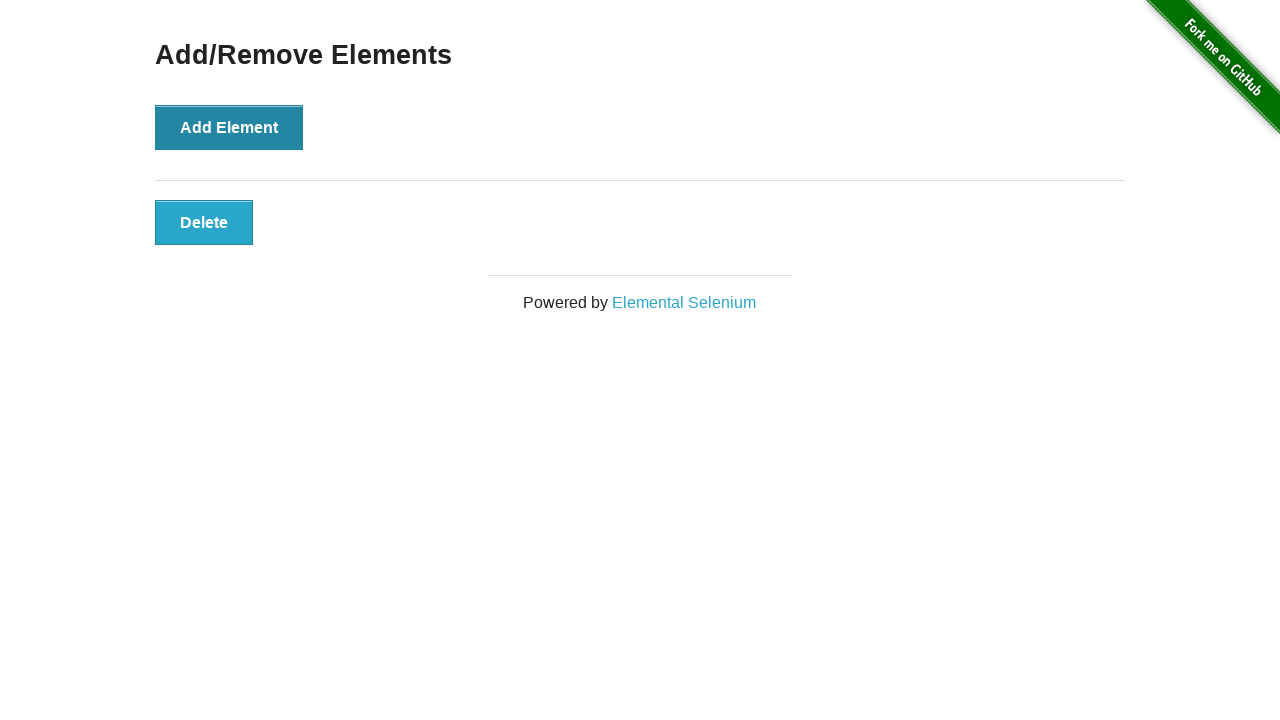

Verified Delete button is visible
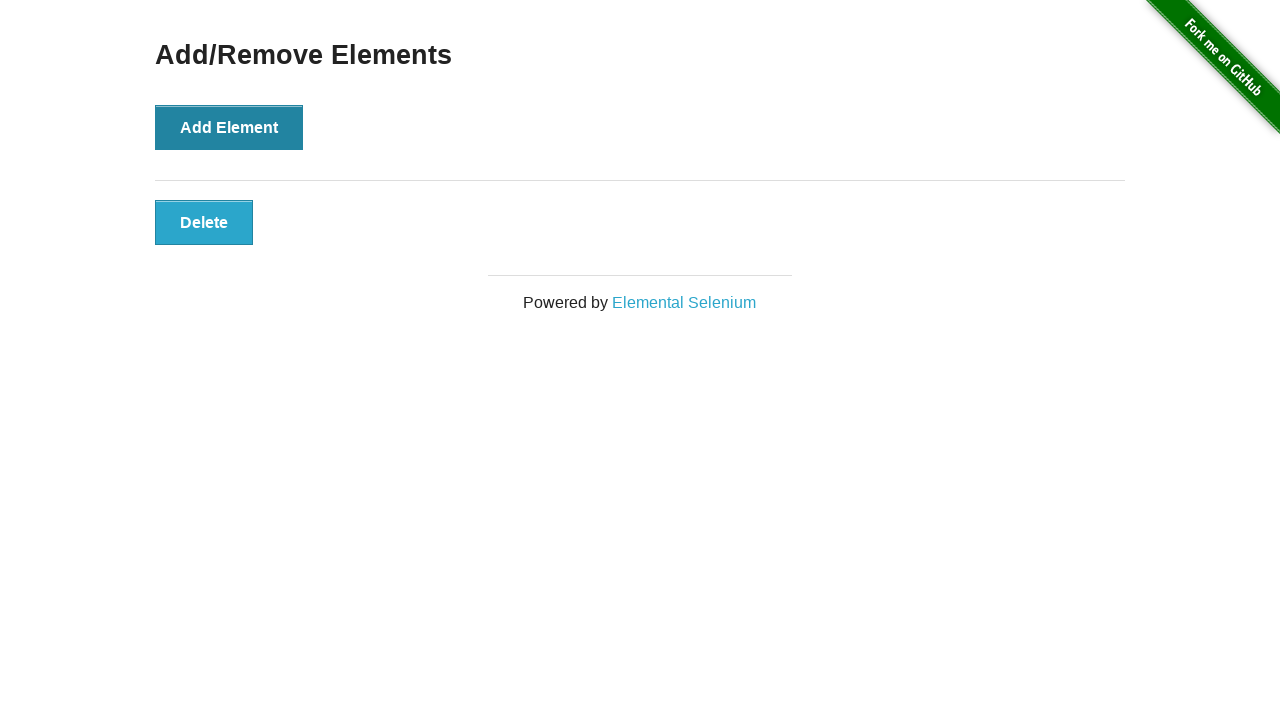

Clicked Delete button at (204, 222) on .added-manually
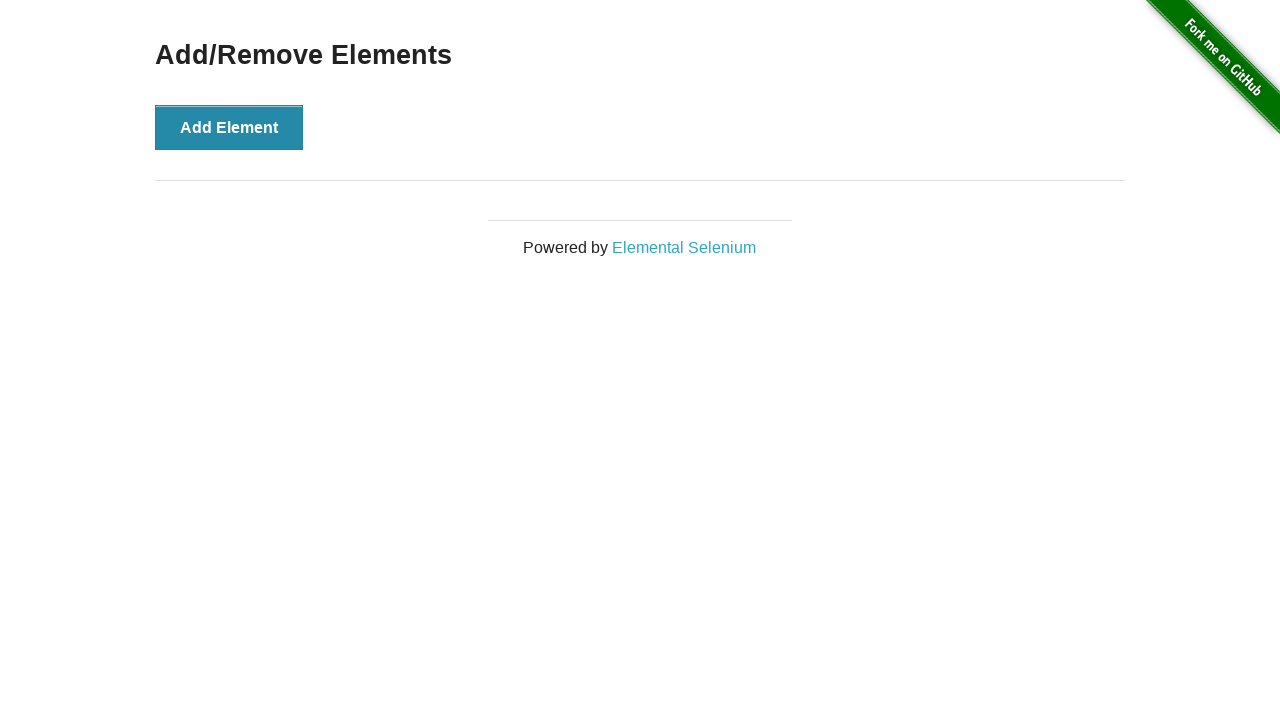

Waited for DOM update after delete
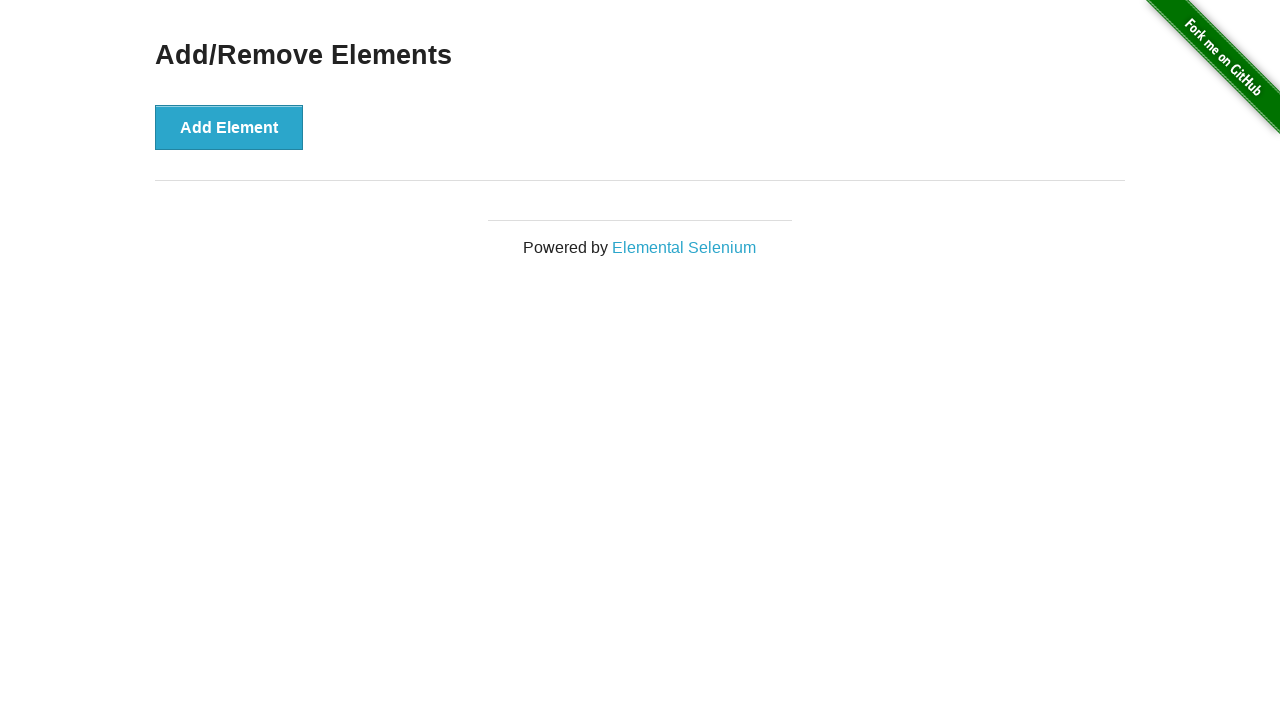

Verified Delete button was removed from page
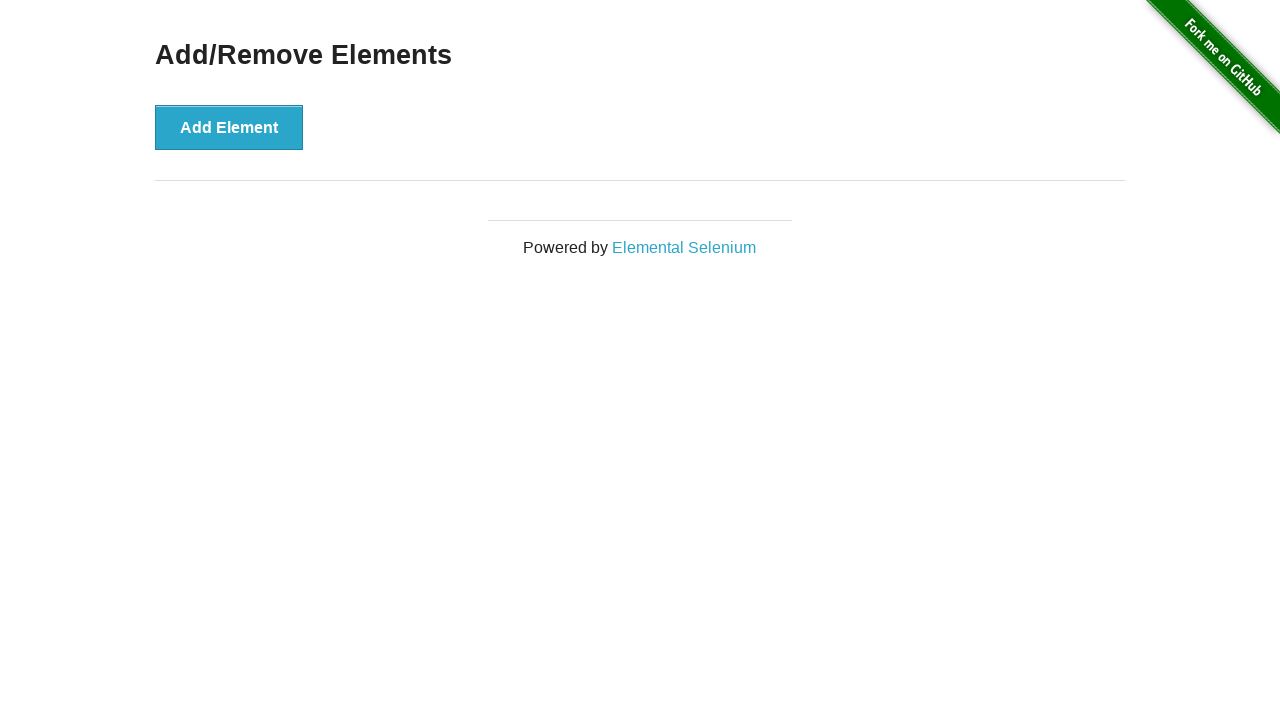

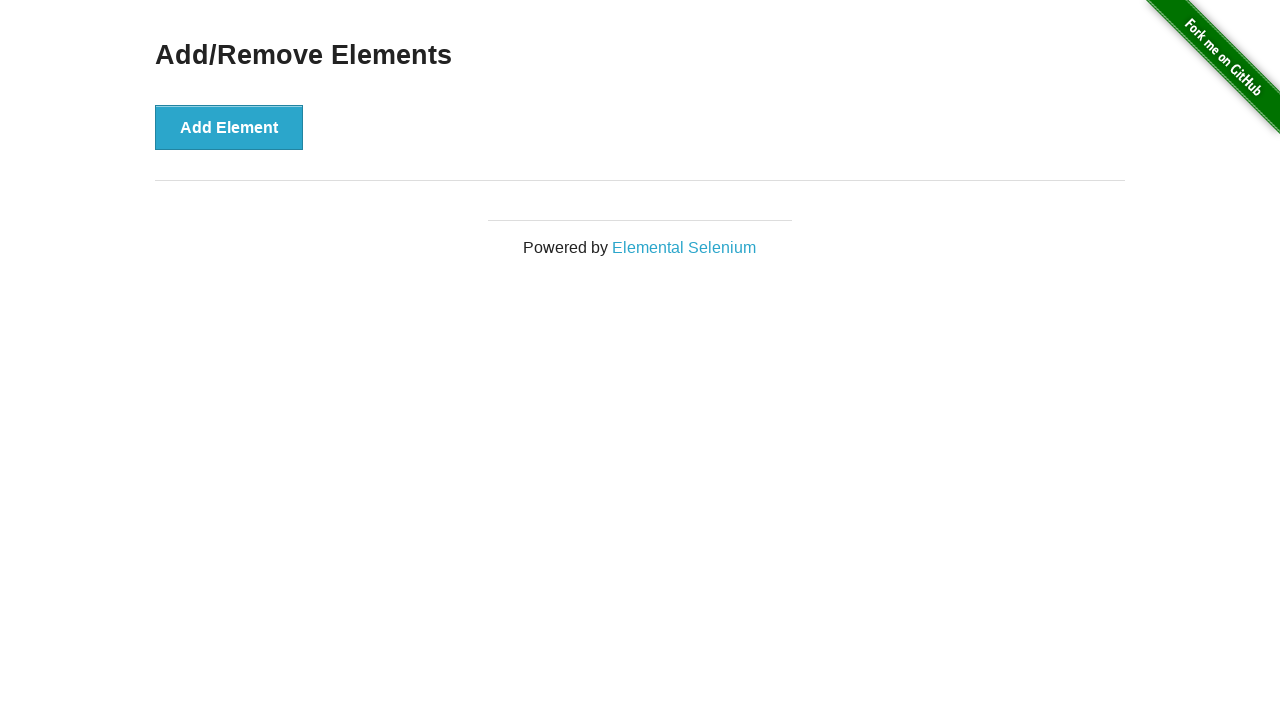